Tests that entered text is trimmed when saving edits

Starting URL: https://demo.playwright.dev/todomvc

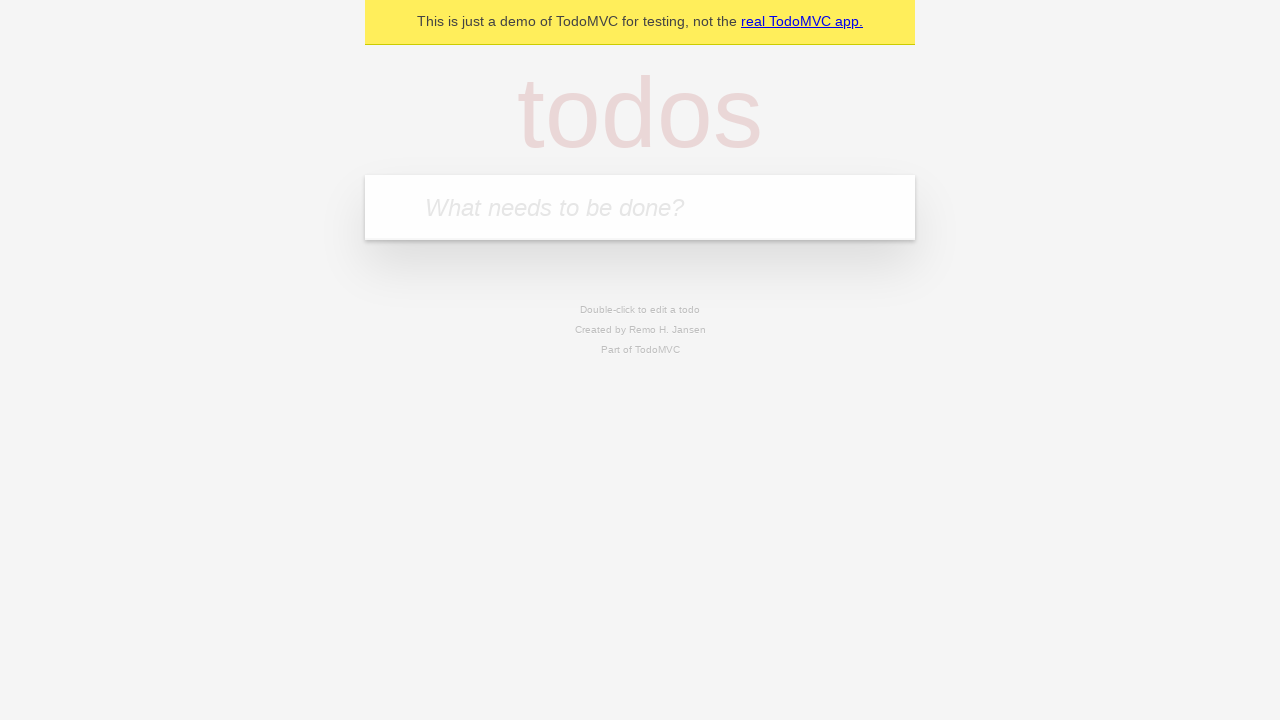

Filled new todo input with 'buy some cheese' on internal:attr=[placeholder="What needs to be done?"i]
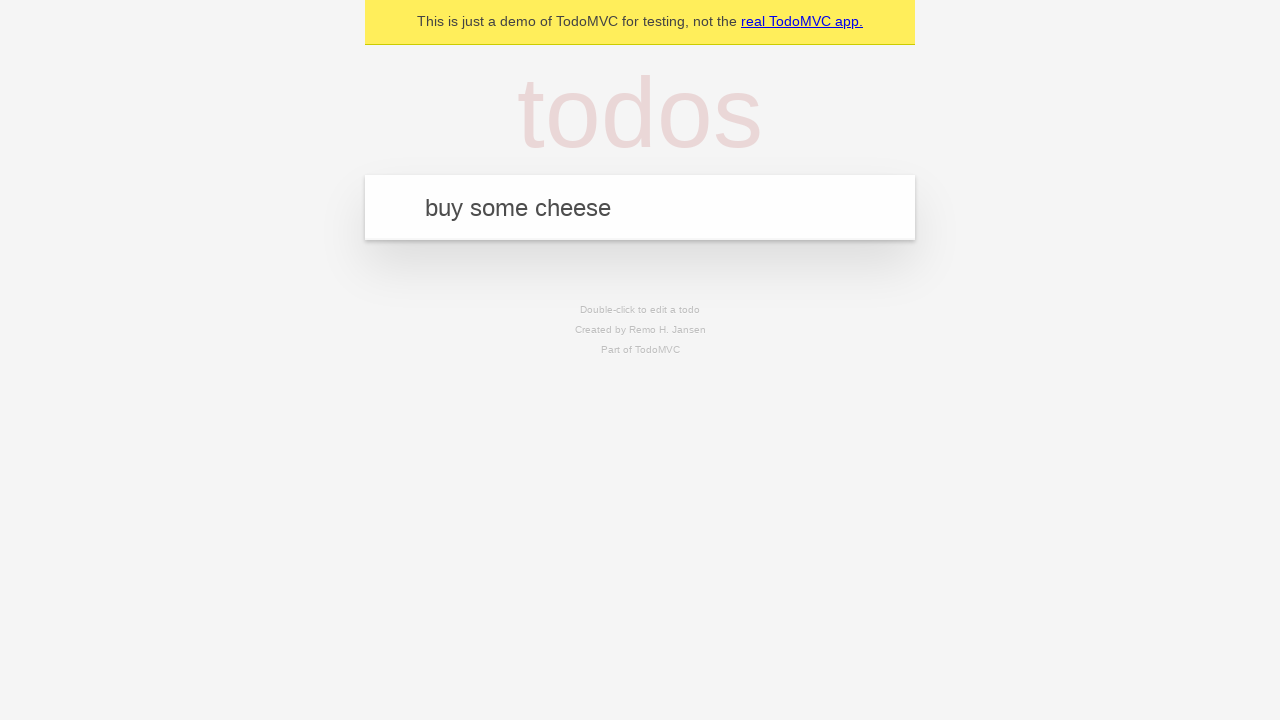

Pressed Enter to create todo 'buy some cheese' on internal:attr=[placeholder="What needs to be done?"i]
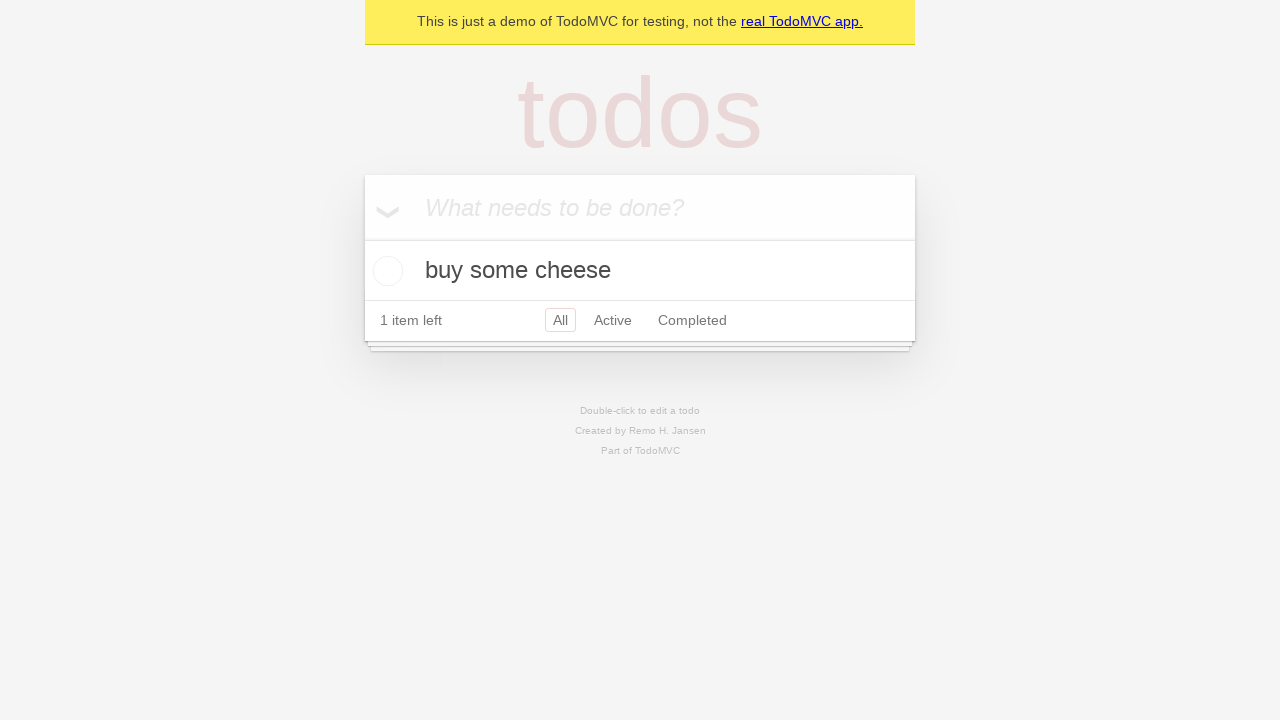

Filled new todo input with 'feed the cat' on internal:attr=[placeholder="What needs to be done?"i]
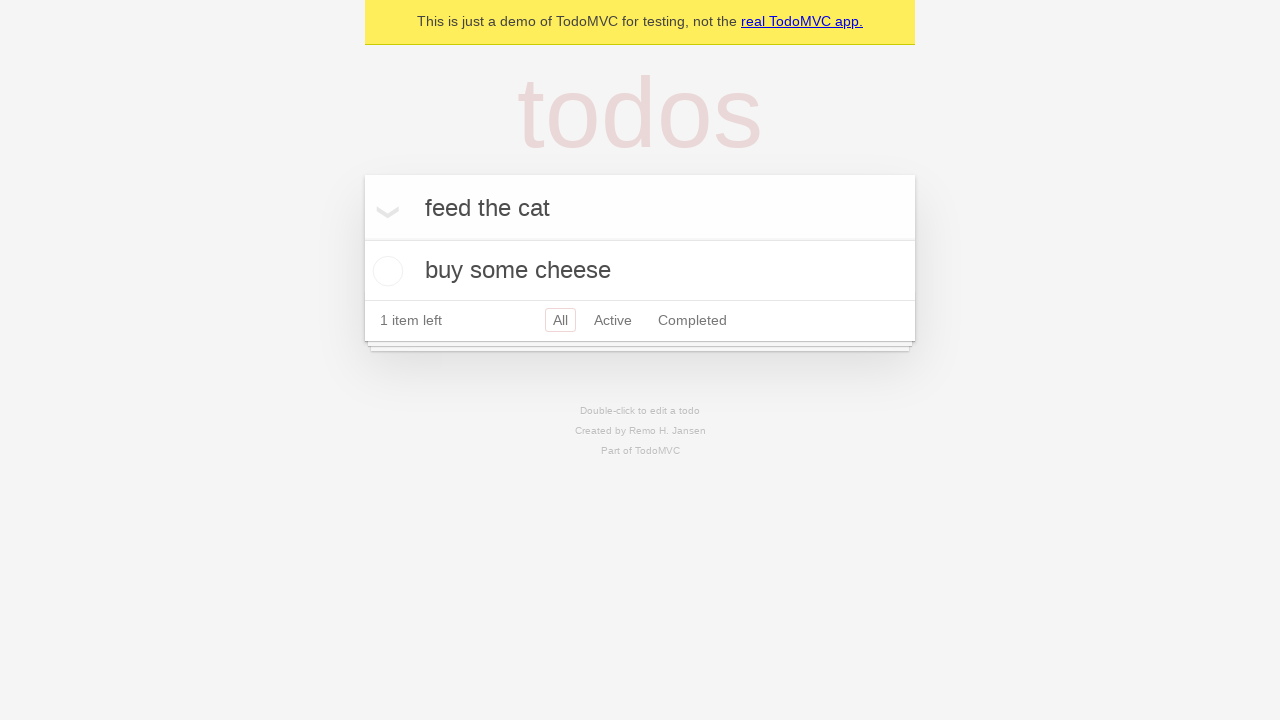

Pressed Enter to create todo 'feed the cat' on internal:attr=[placeholder="What needs to be done?"i]
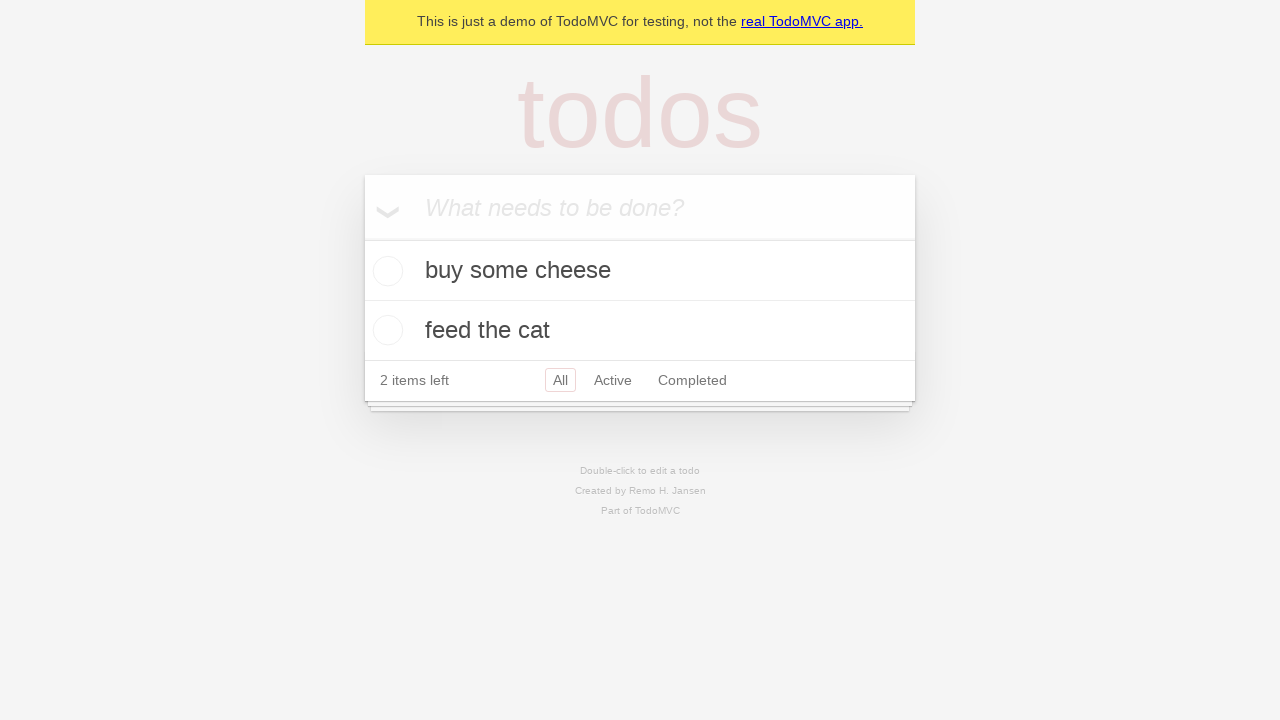

Filled new todo input with 'book a doctors appointment' on internal:attr=[placeholder="What needs to be done?"i]
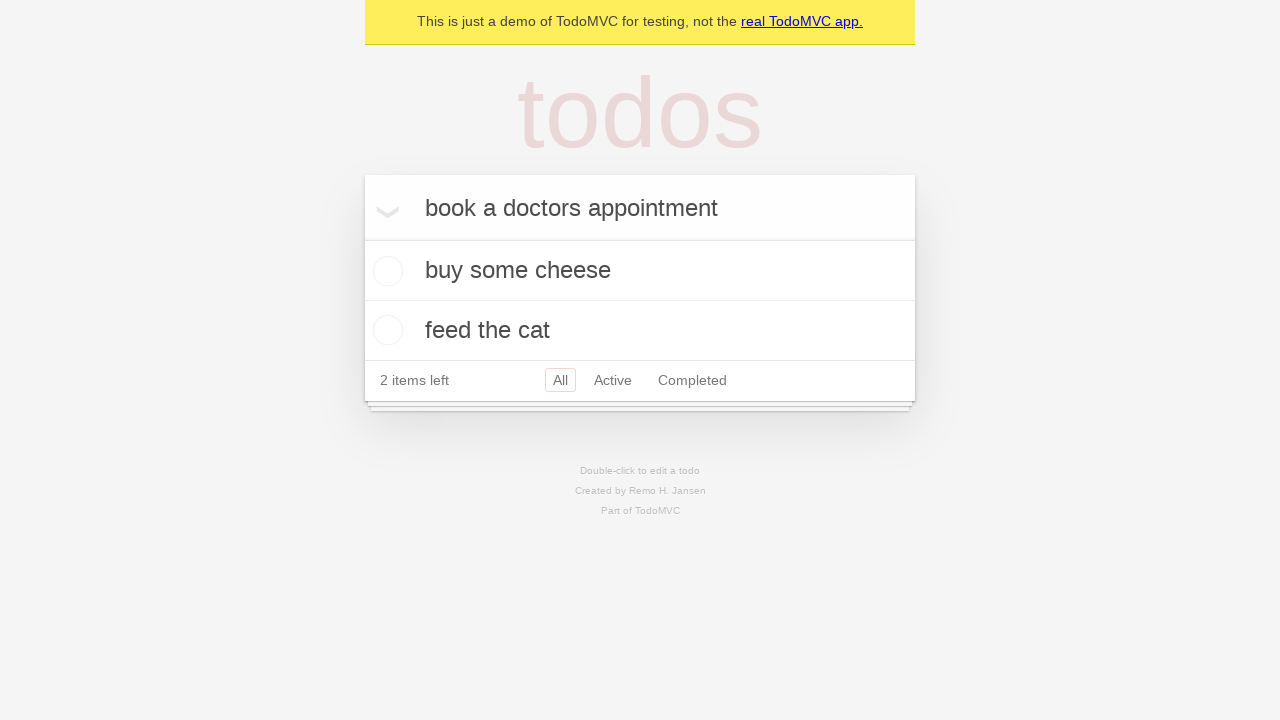

Pressed Enter to create todo 'book a doctors appointment' on internal:attr=[placeholder="What needs to be done?"i]
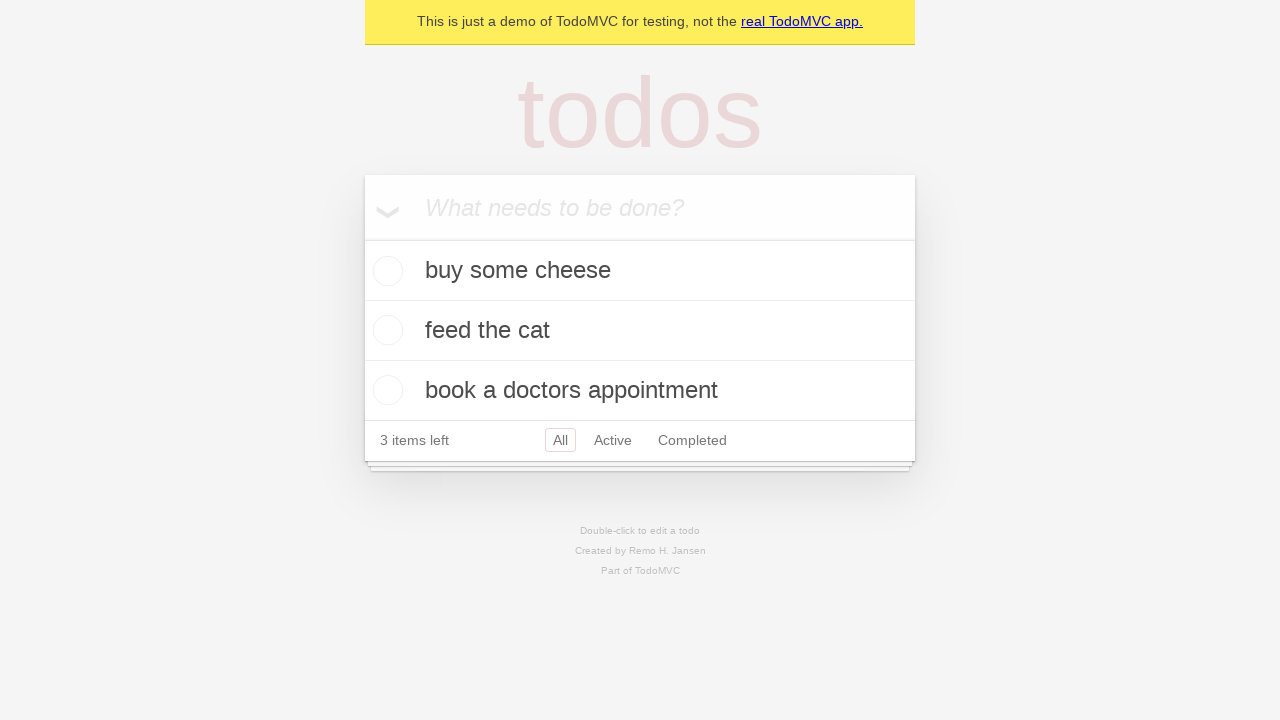

Double-clicked second todo item to enter edit mode at (640, 331) on internal:testid=[data-testid="todo-item"s] >> nth=1
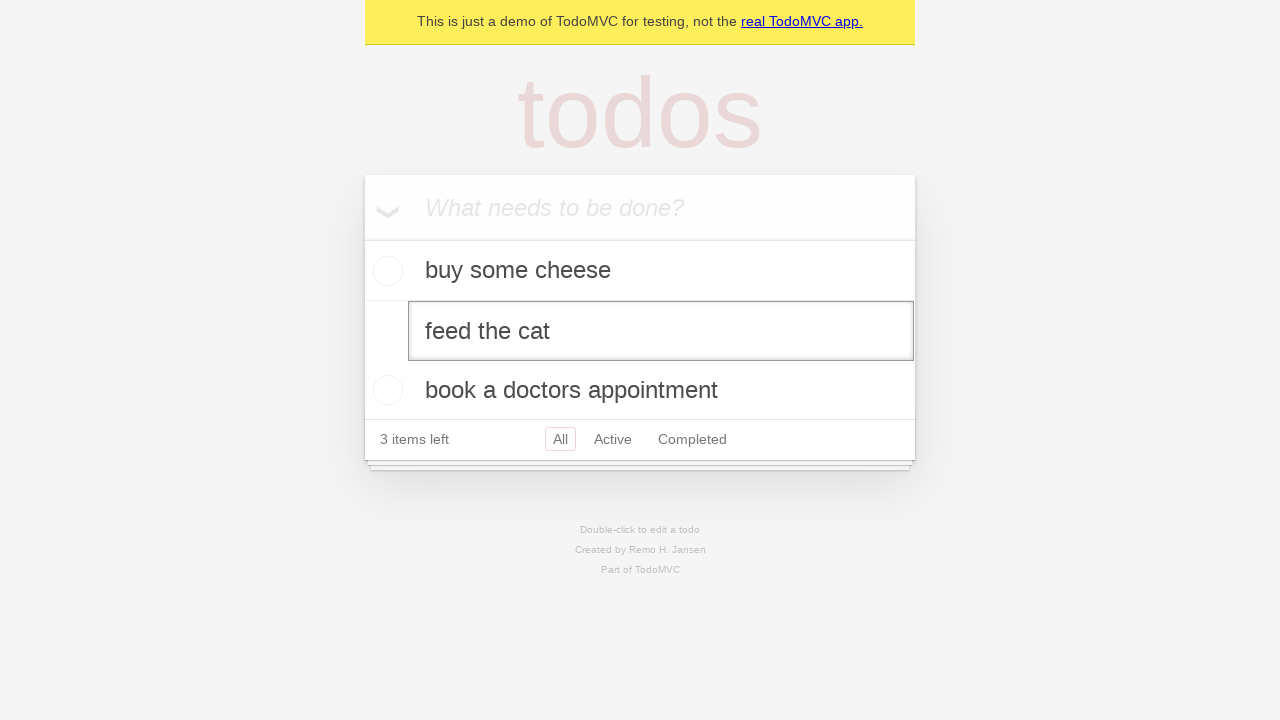

Filled edit box with text containing leading and trailing whitespace on internal:testid=[data-testid="todo-item"s] >> nth=1 >> internal:role=textbox[nam
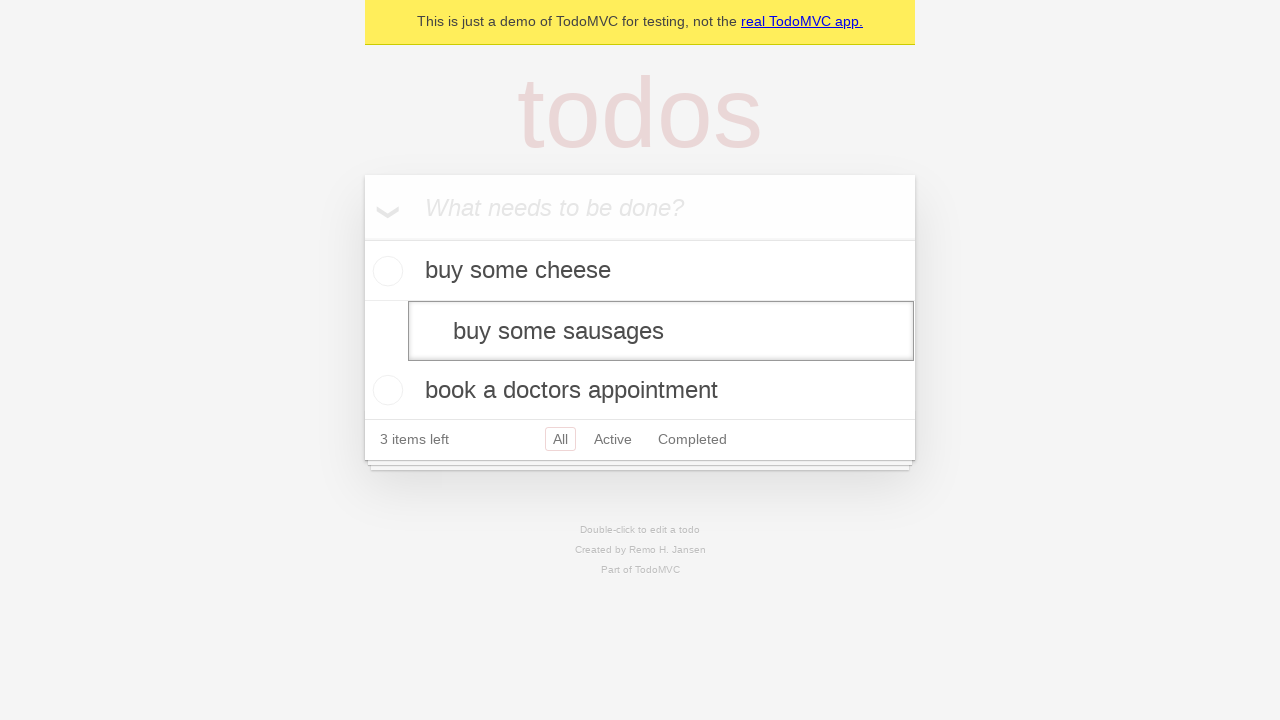

Pressed Enter to save edited todo with trimmed text on internal:testid=[data-testid="todo-item"s] >> nth=1 >> internal:role=textbox[nam
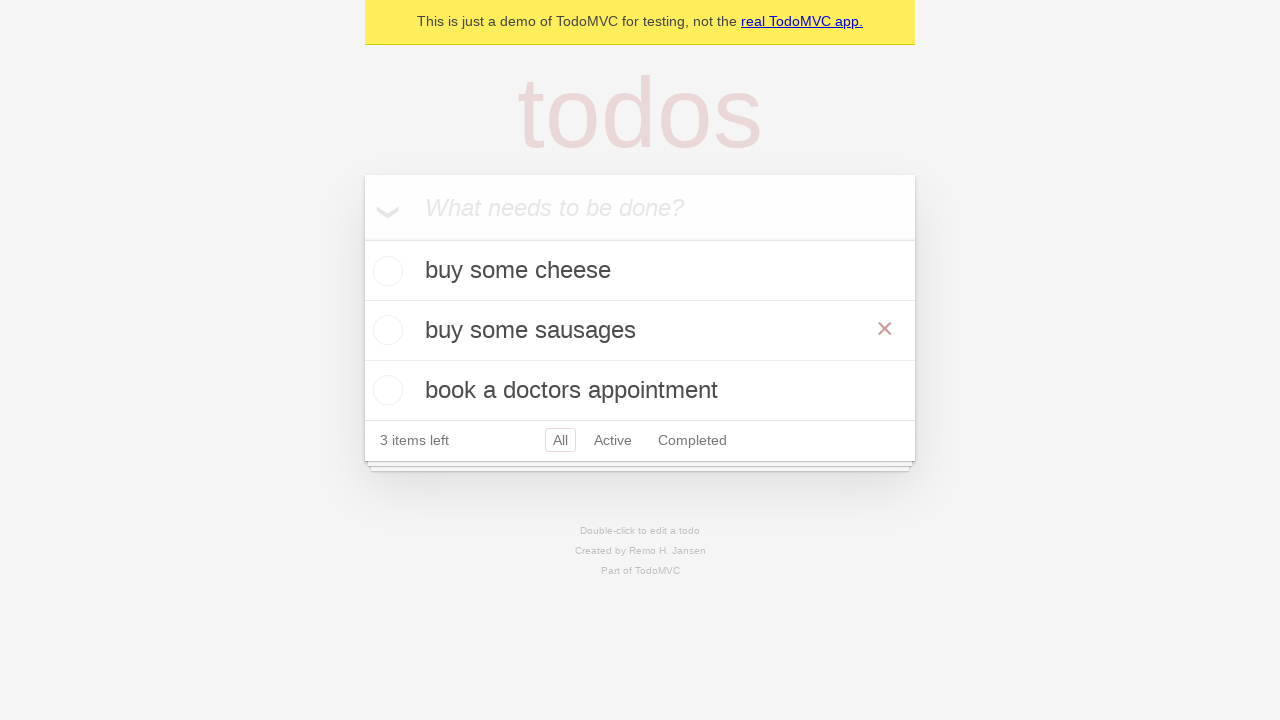

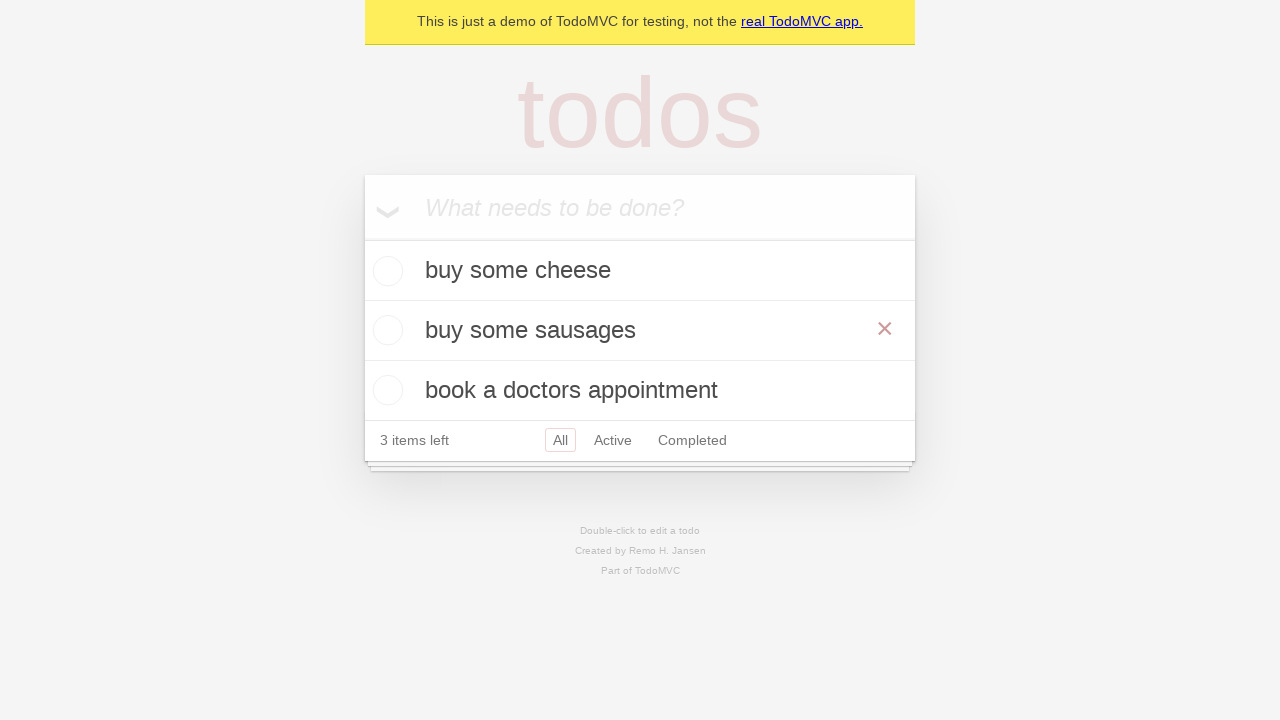